Tests different button click types (double-click, right-click, and regular click) on a demo page and verifies that the appropriate confirmation messages appear after each click action.

Starting URL: https://demoqa.com/buttons

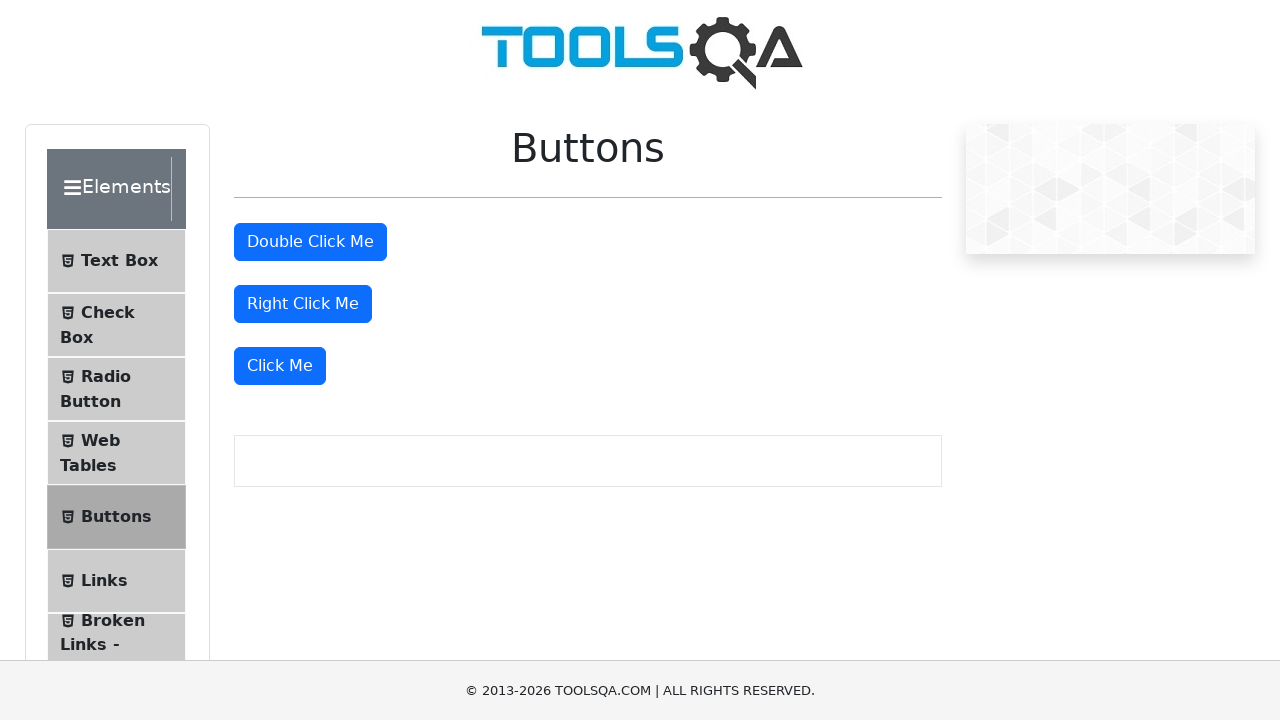

Double-clicked the double-click button at (310, 242) on #doubleClickBtn
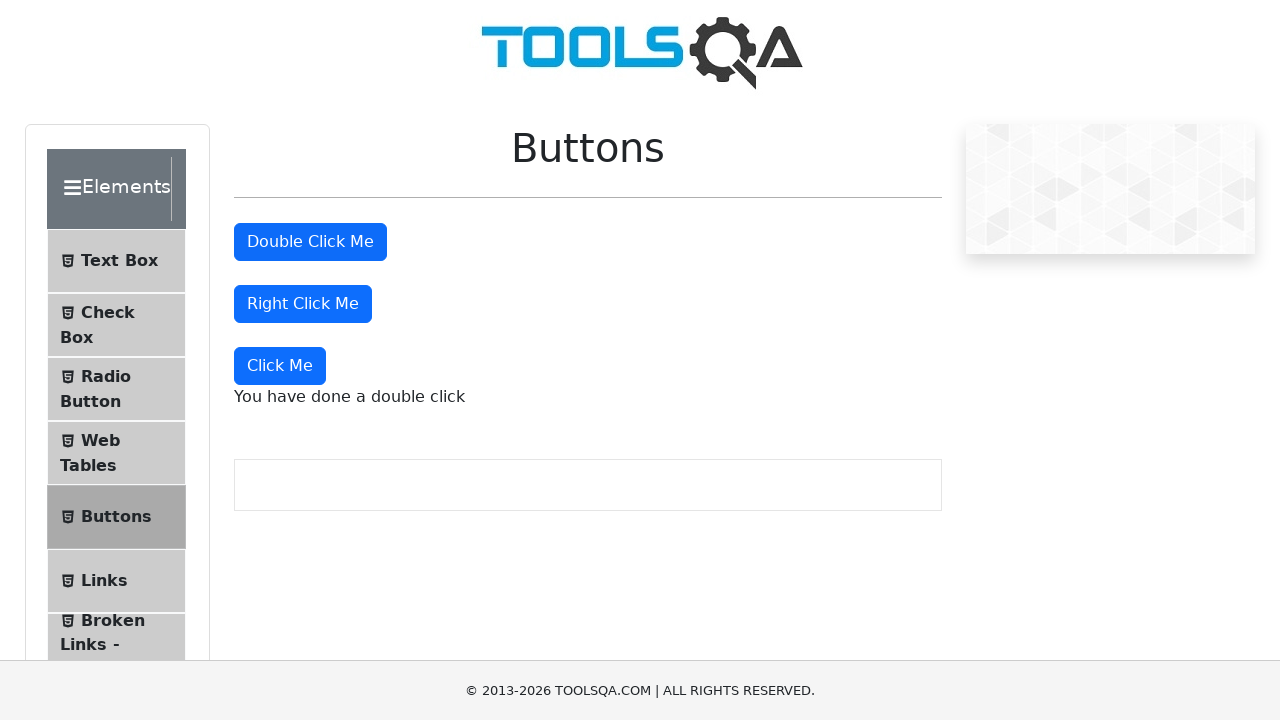

Waited for double-click confirmation message to appear
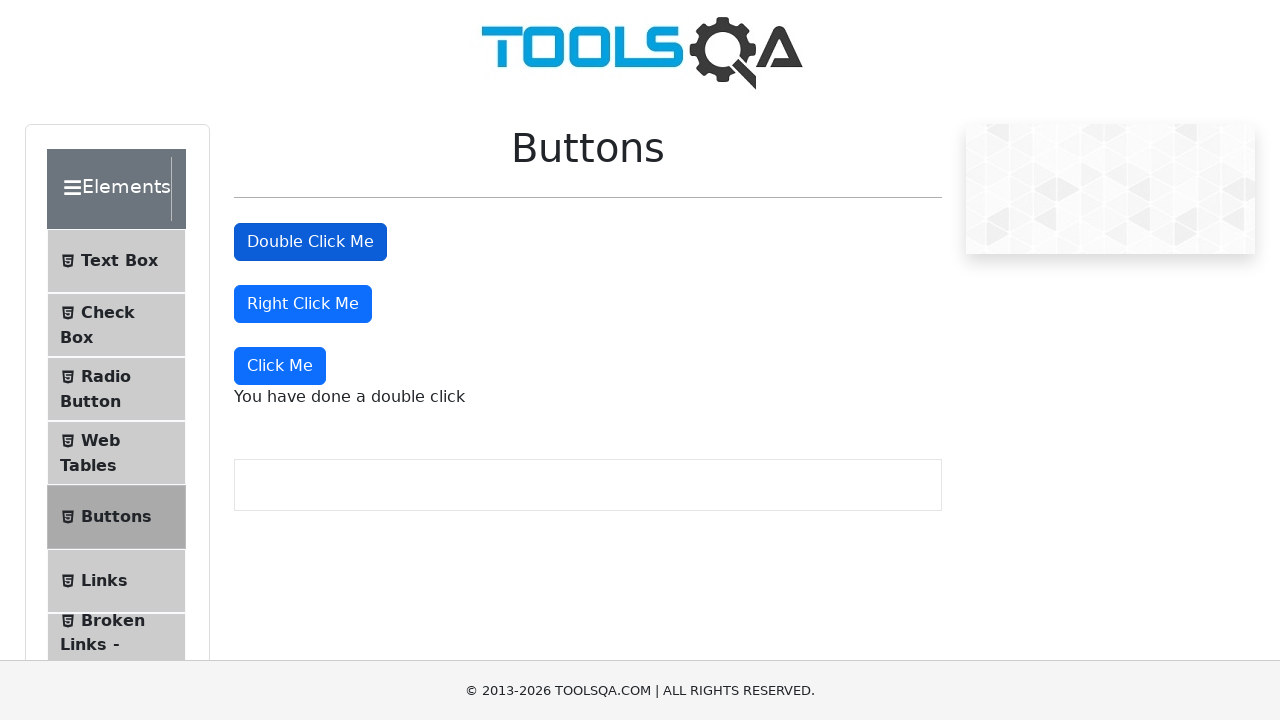

Verified double-click confirmation message contains expected text
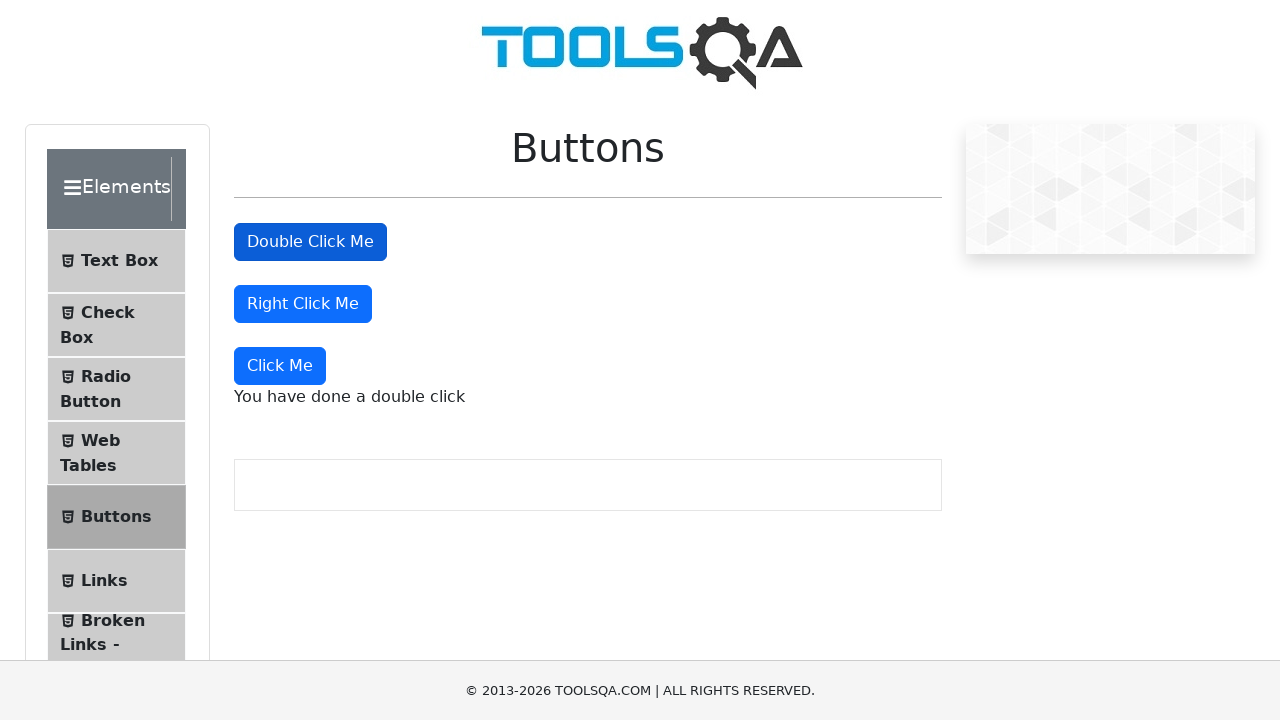

Right-clicked the right-click button at (303, 304) on #rightClickBtn
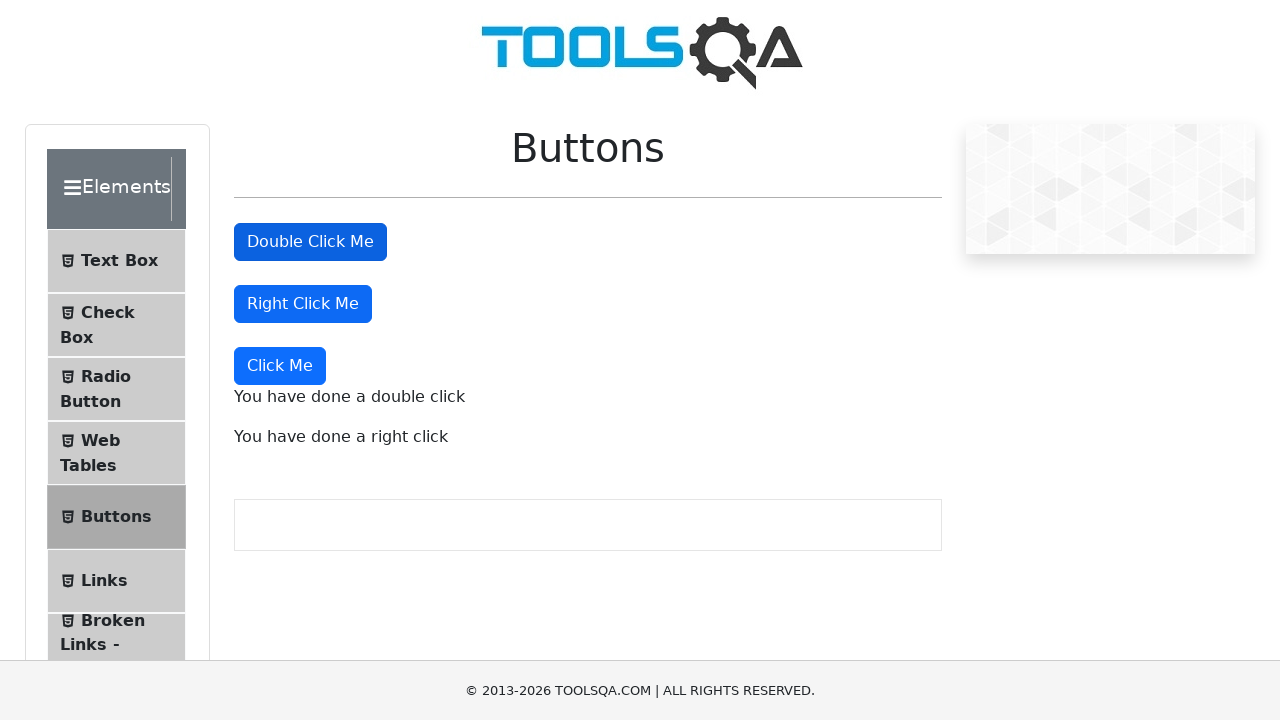

Waited for right-click confirmation message to appear
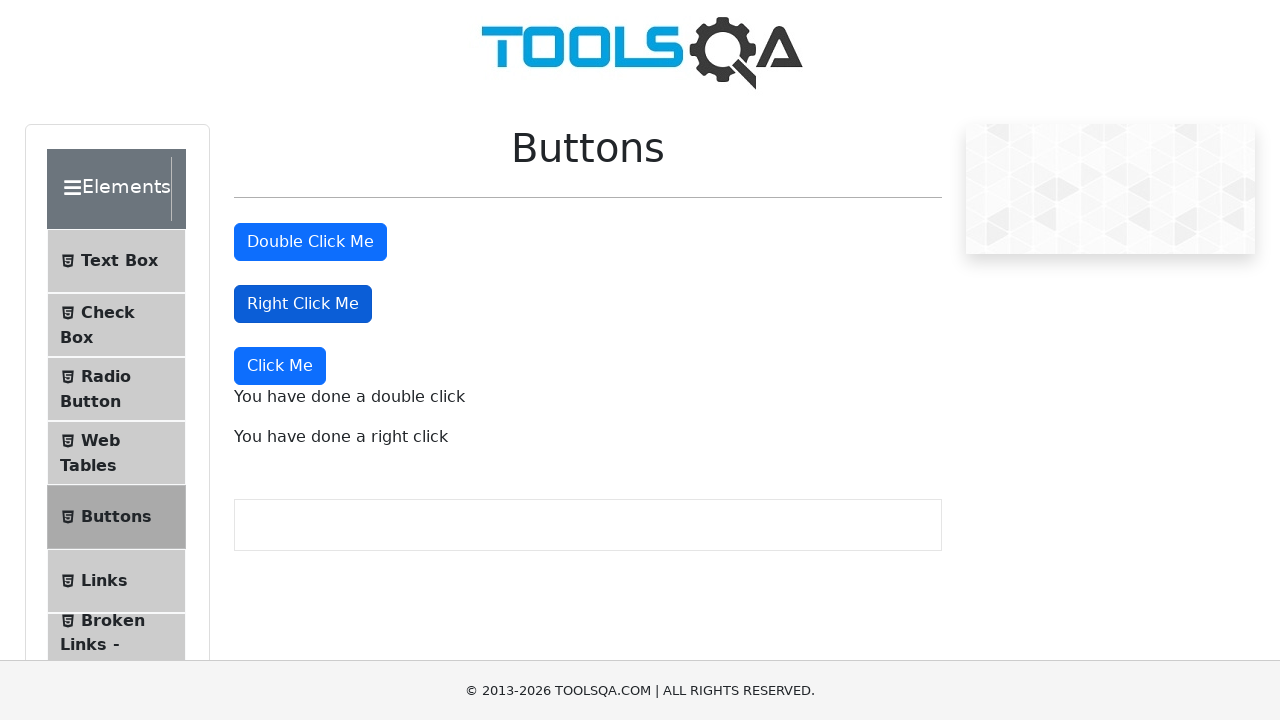

Verified right-click confirmation message contains expected text
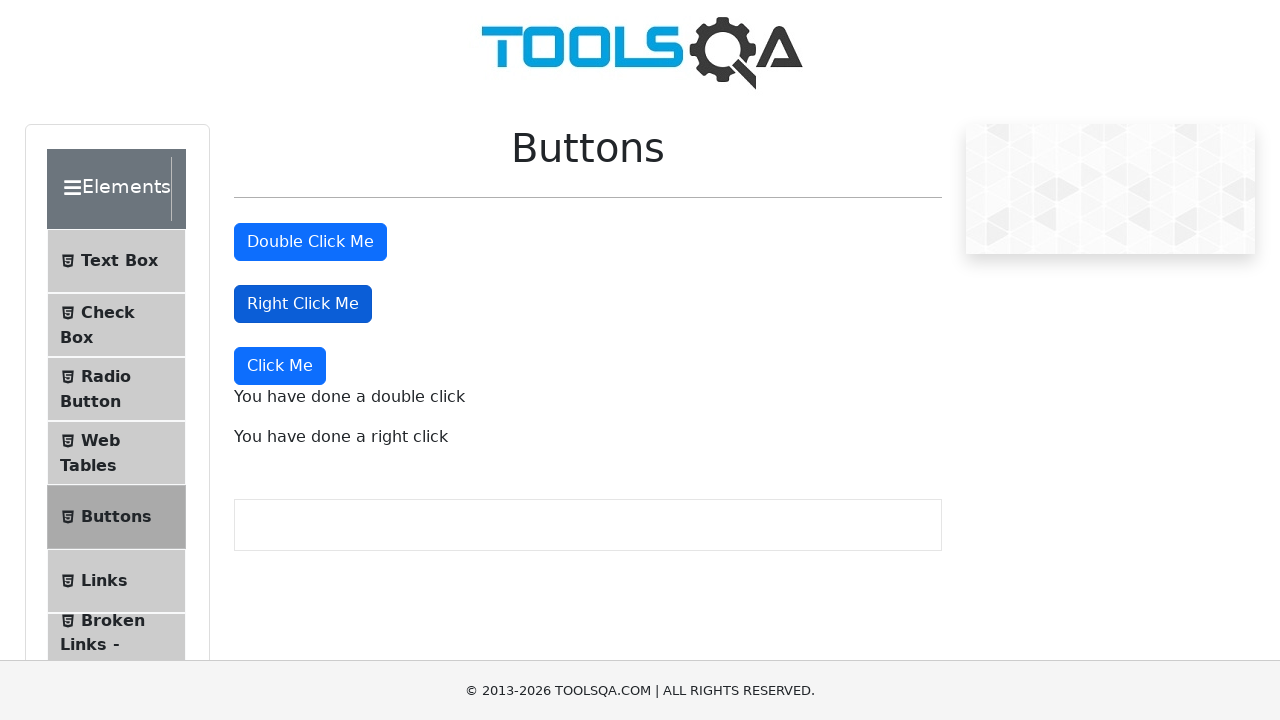

Clicked the dynamic click button (third 'Click Me' button) at (280, 366) on button:has-text('Click Me') >> nth=2
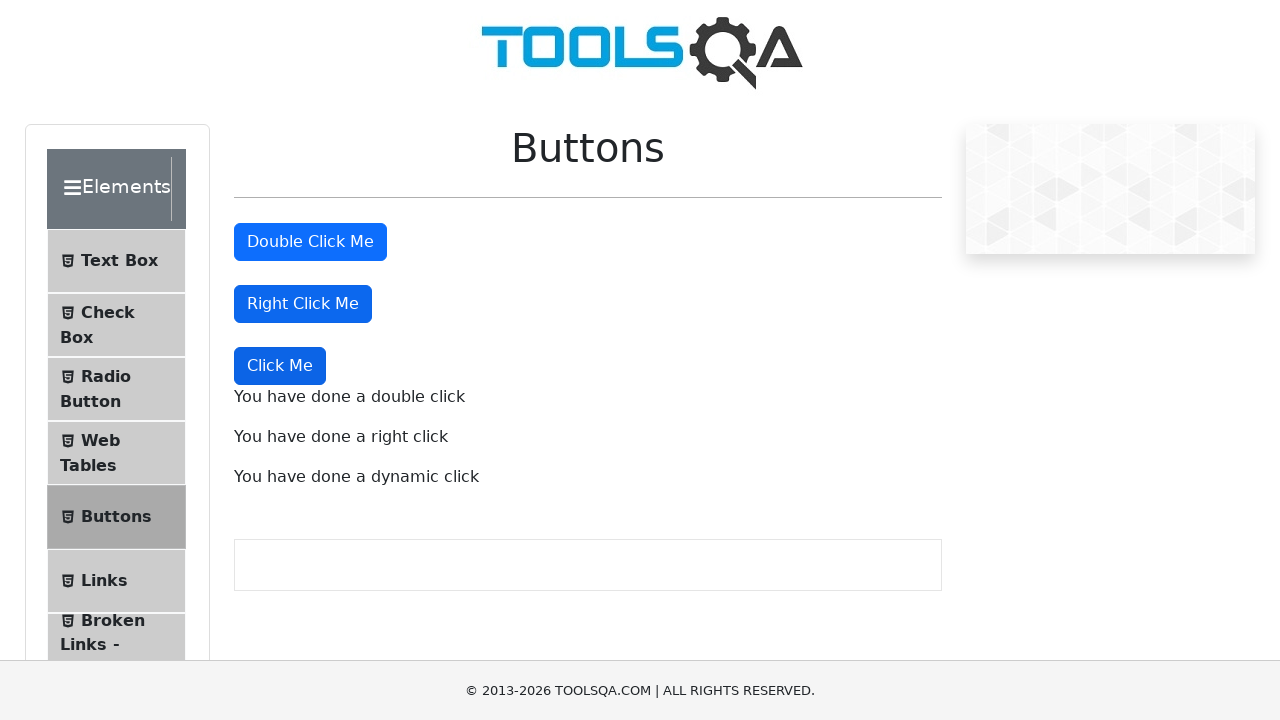

Waited for dynamic click confirmation message to appear
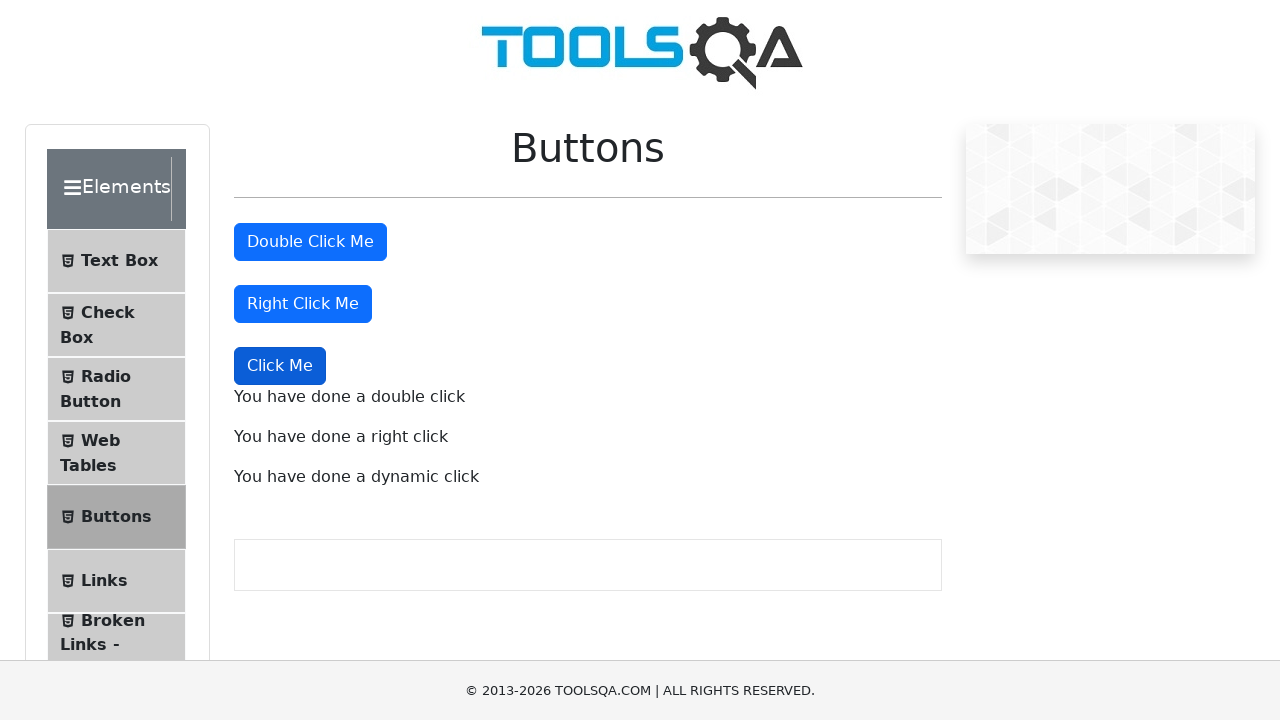

Verified dynamic click confirmation message contains expected text
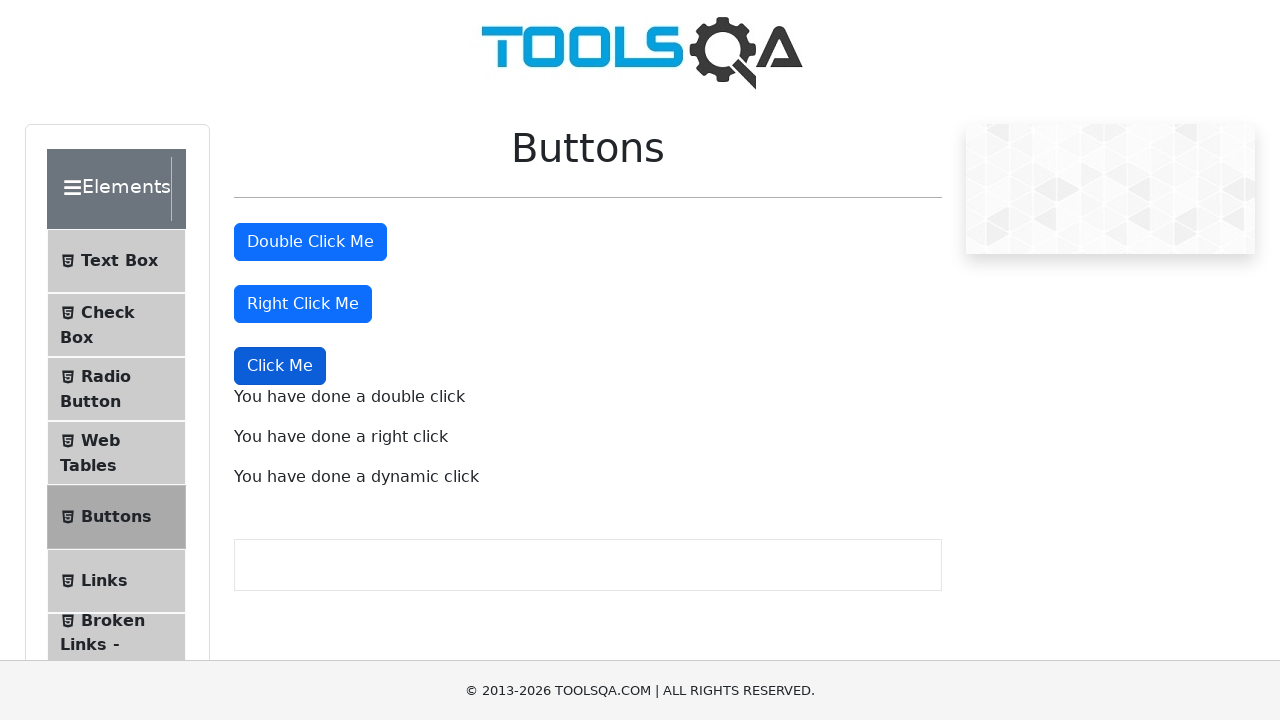

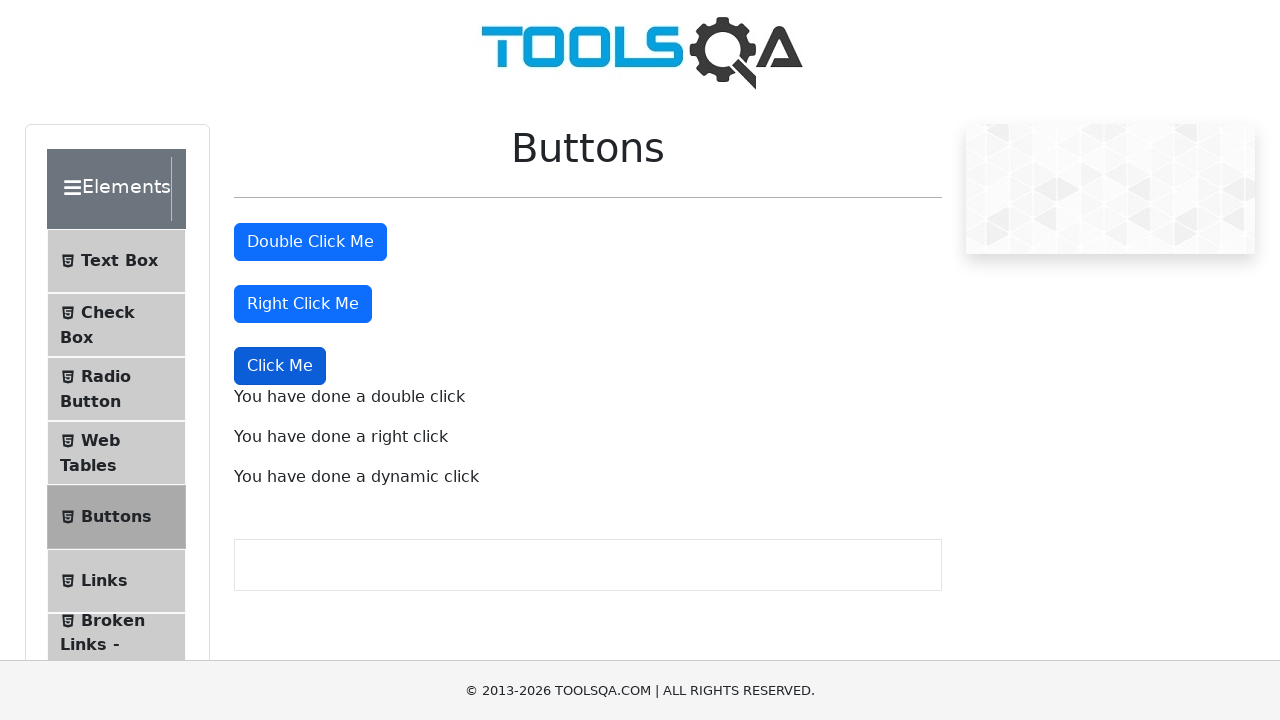